Tests file upload functionality by selecting a file using the file input element on the upload page

Starting URL: https://the-internet.herokuapp.com/upload

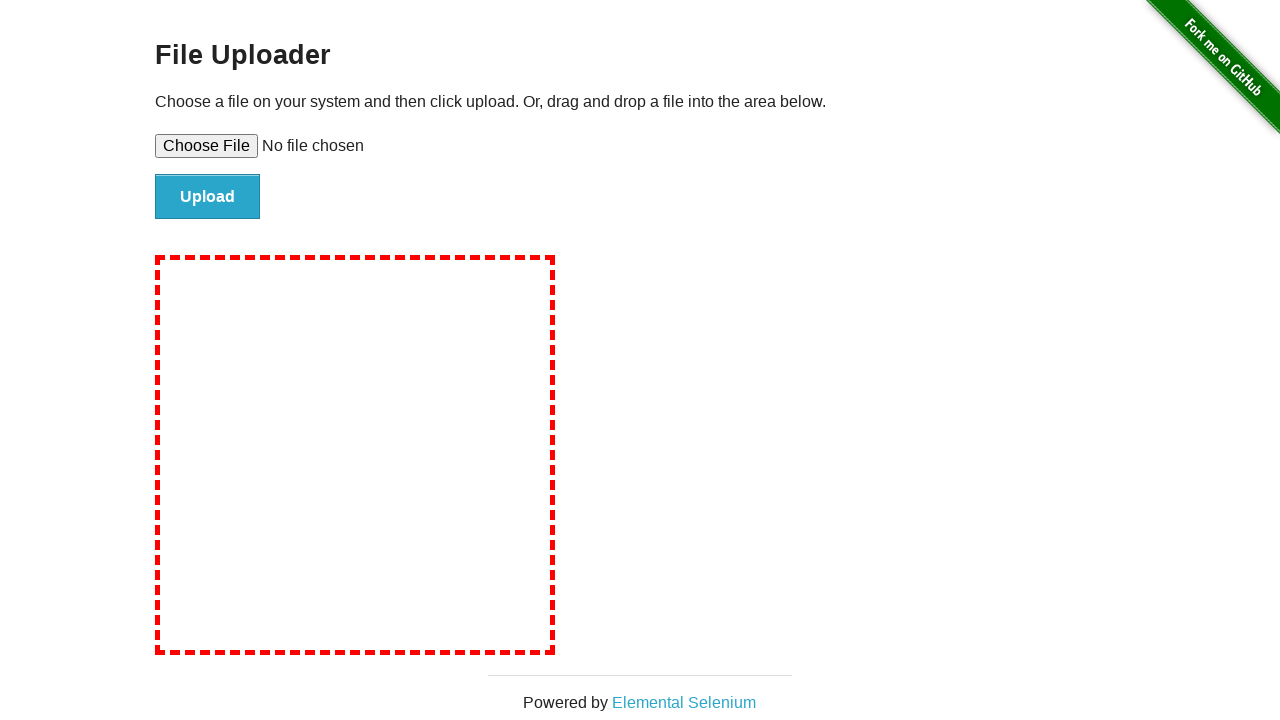

Created temporary test file for upload
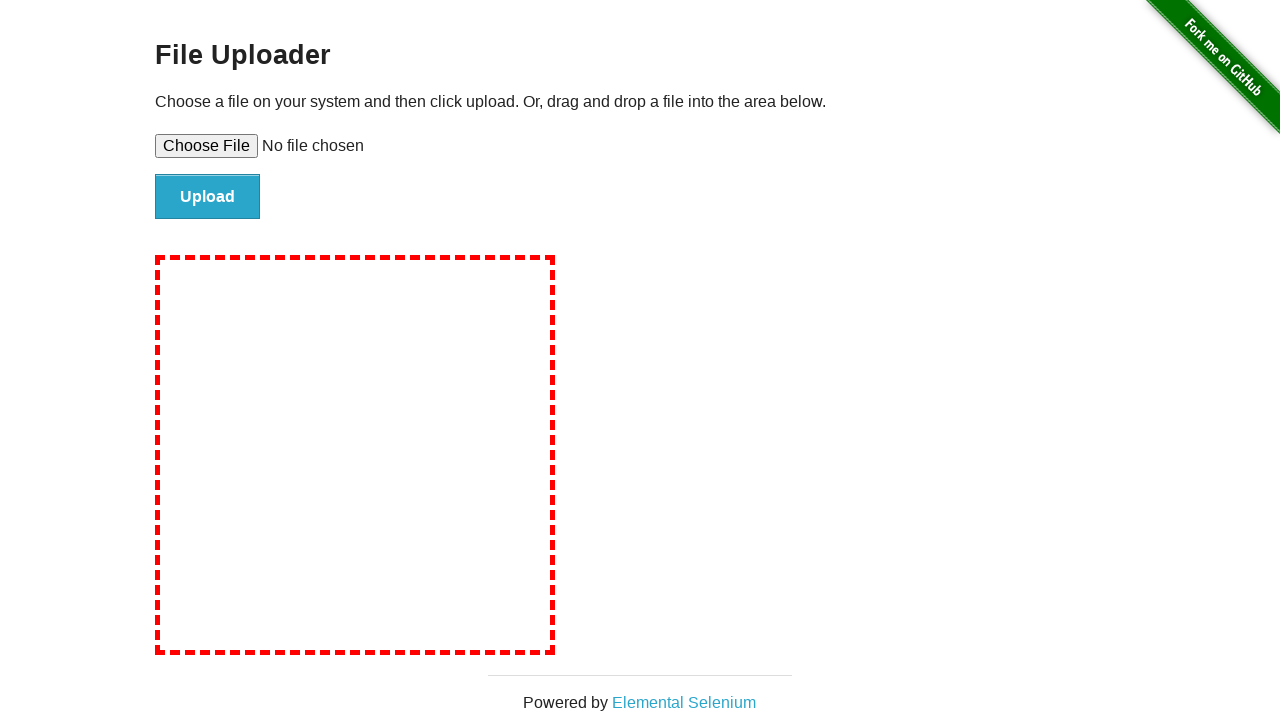

Selected test file using file input element
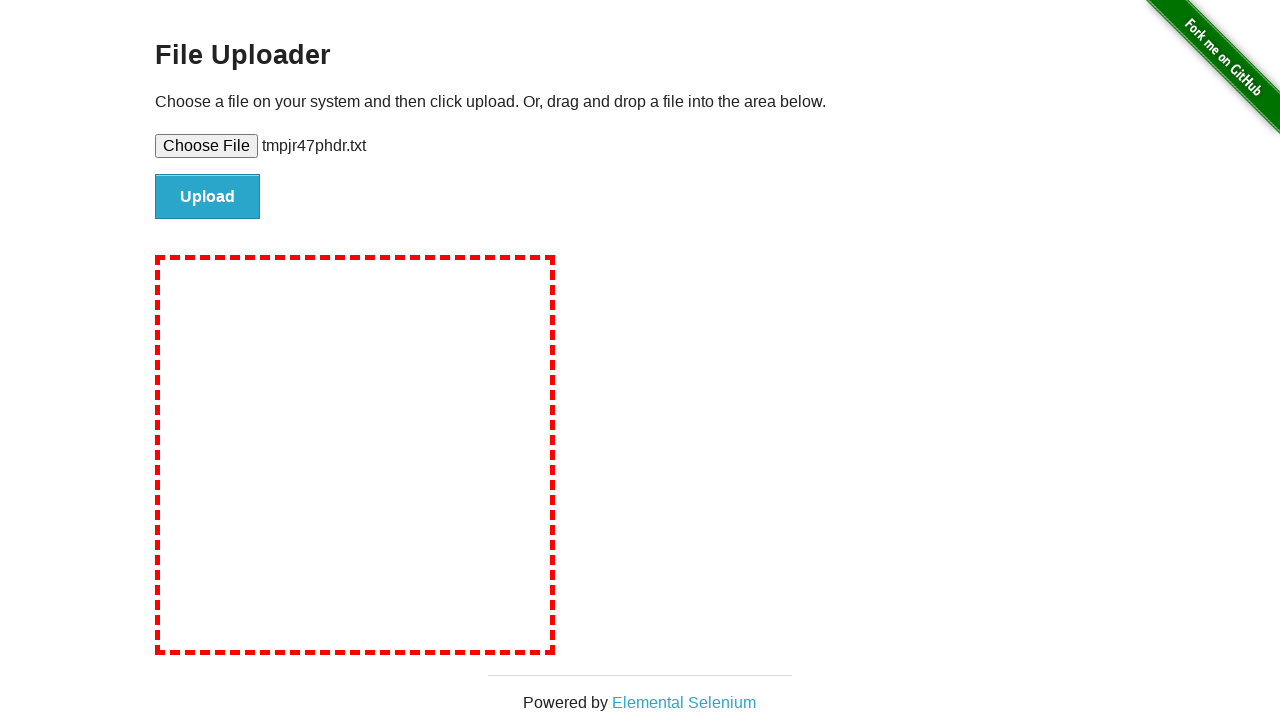

Waited for file selection to be processed
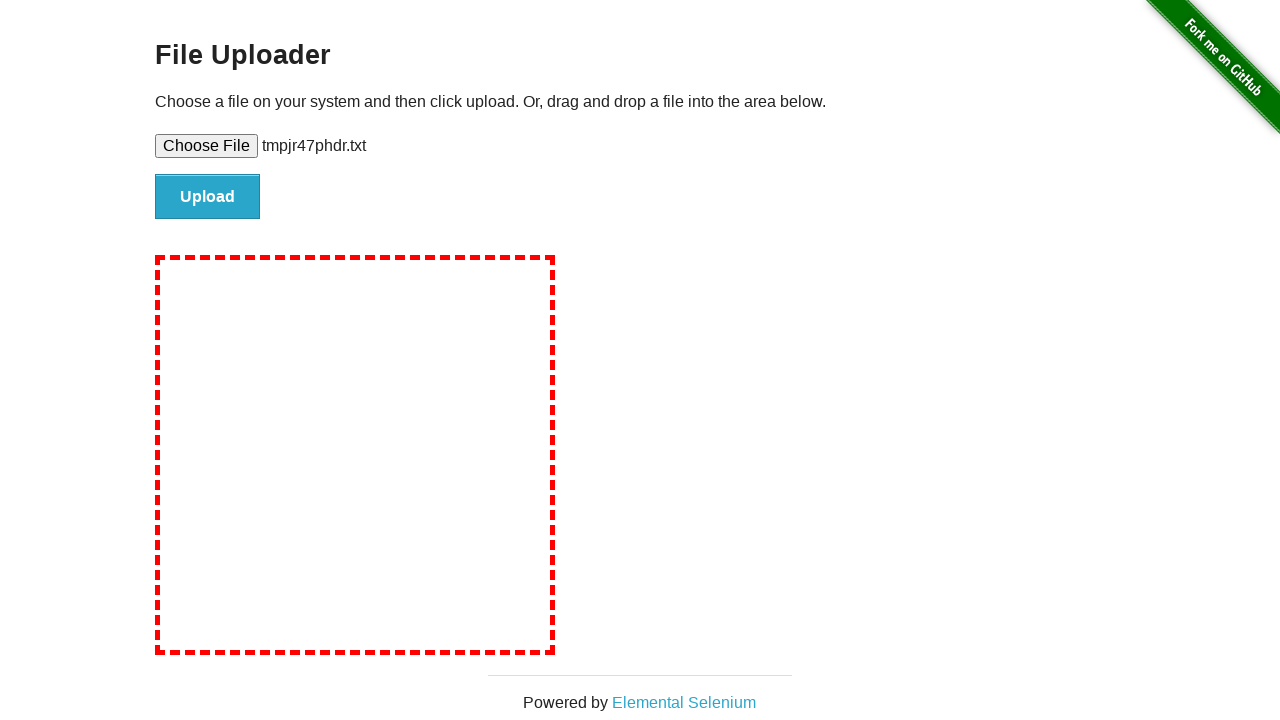

Cleaned up temporary test file
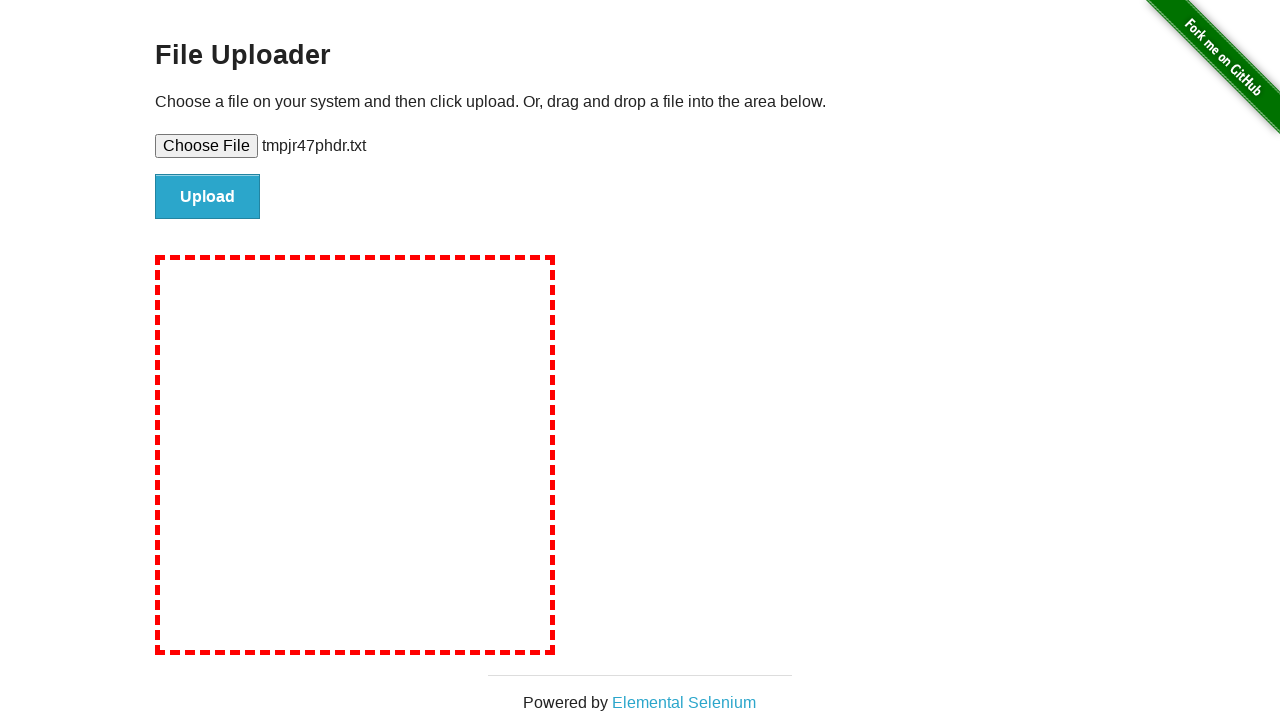

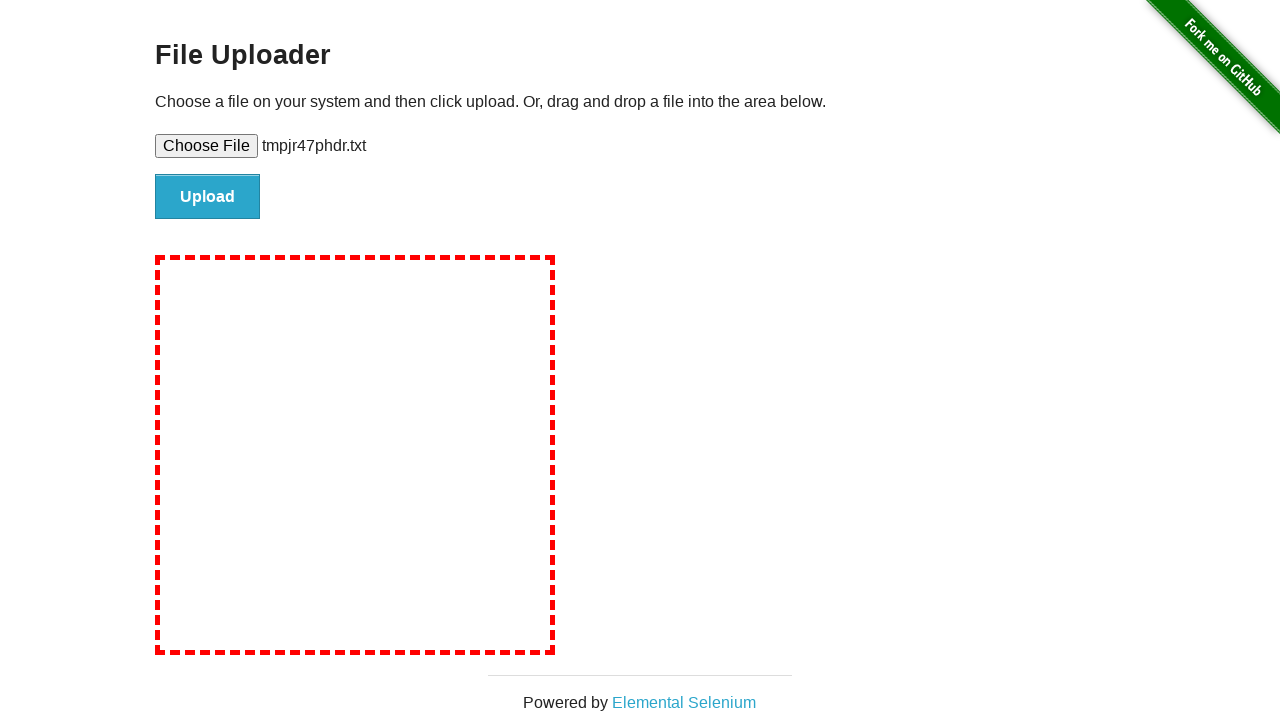